Tests various wait conditions including visibility, text changes, and invisibility of elements on a demo page

Starting URL: https://www.leafground.com/waits.xhtml

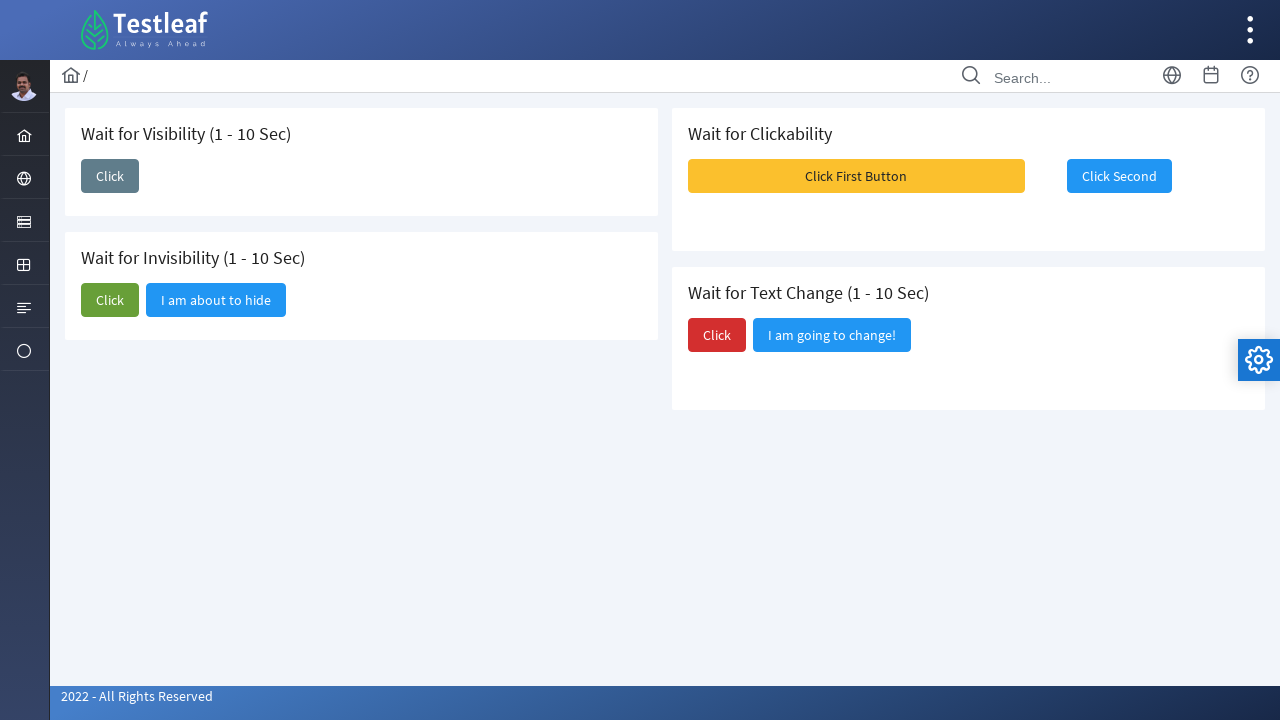

Clicked the visibility wait button at (110, 176) on button#j_idt87\:j_idt89
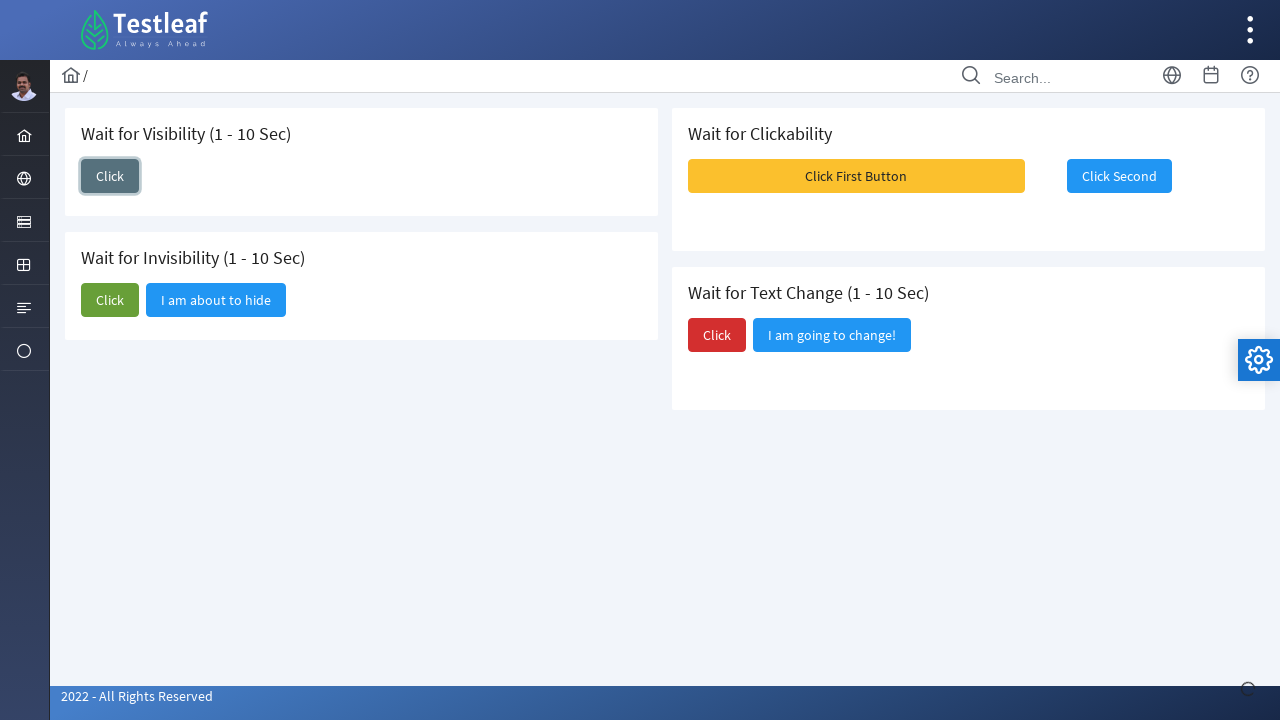

Waited for visibility wait button to be visible
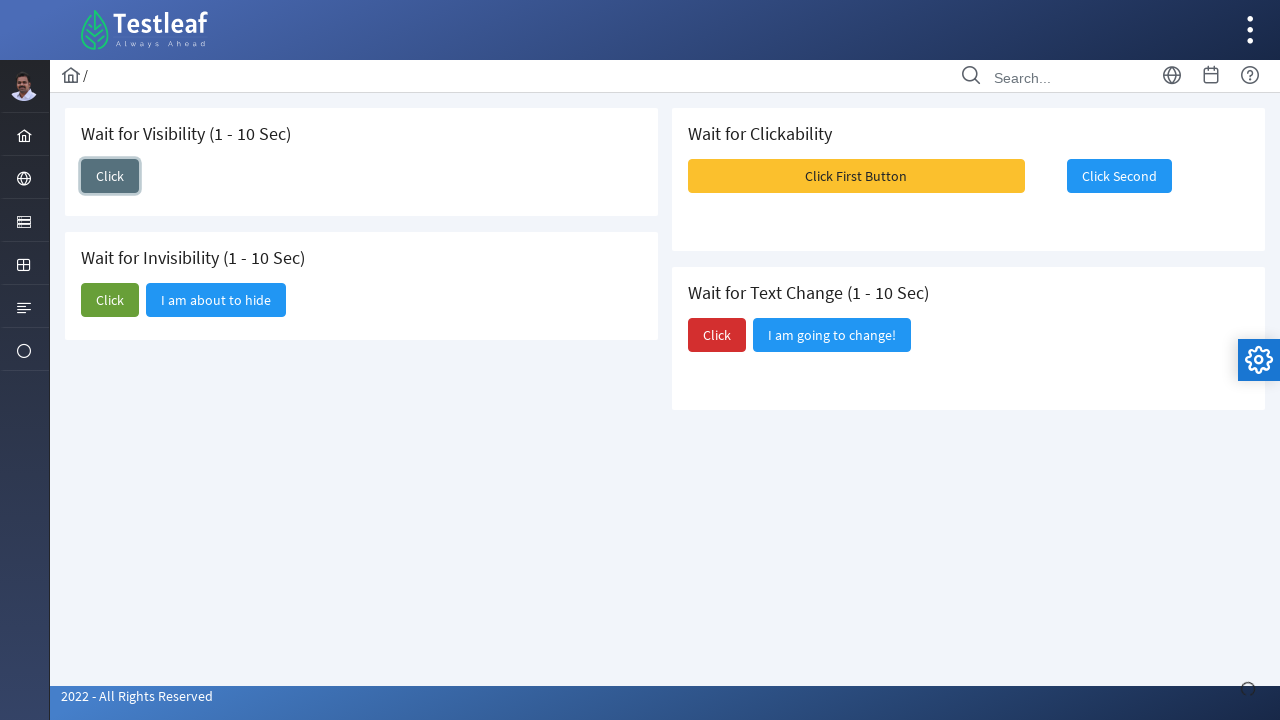

Clicked the text change button at (717, 335) on button#j_idt87\:j_idt98
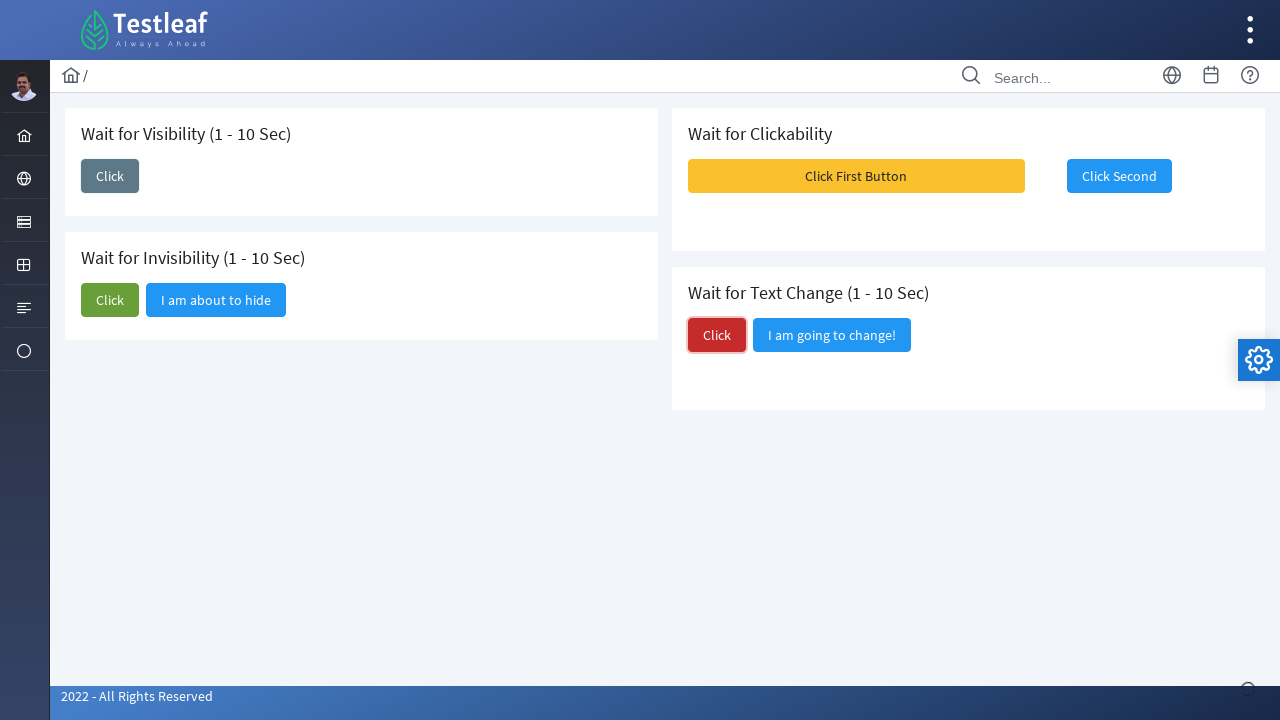

Waited for text to change to 'notice?'
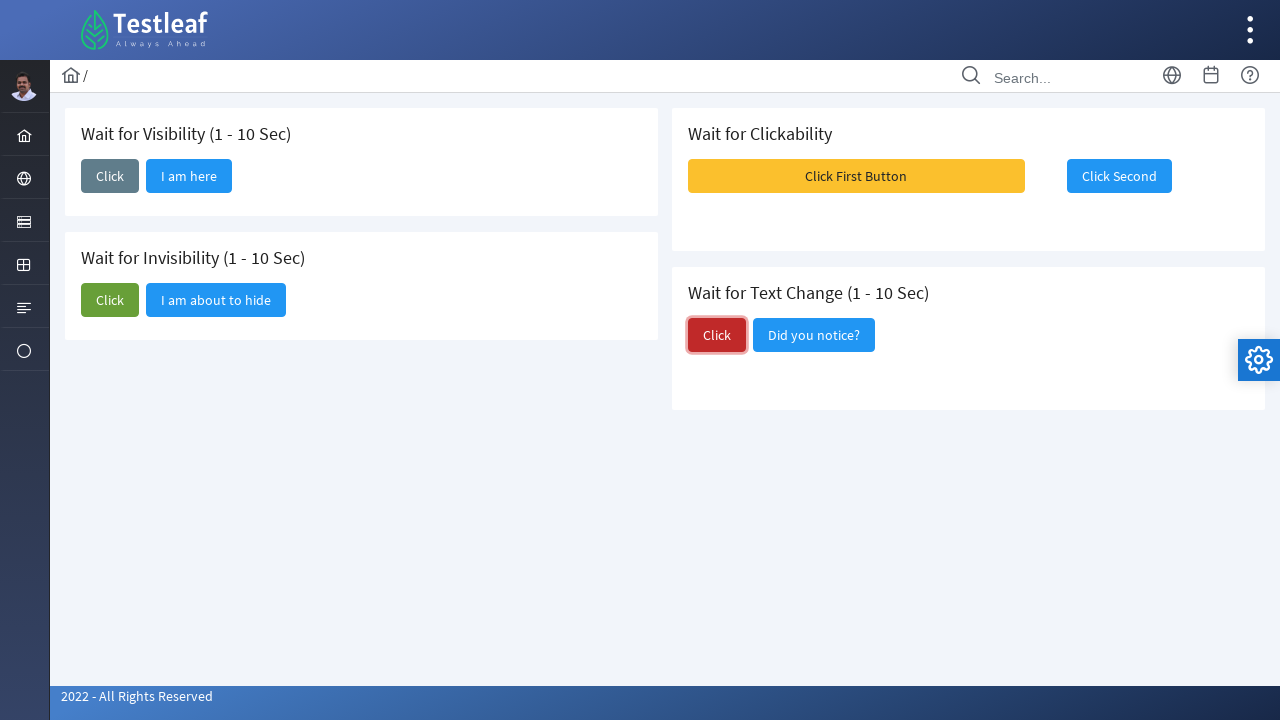

Retrieved changed text: Did you notice?
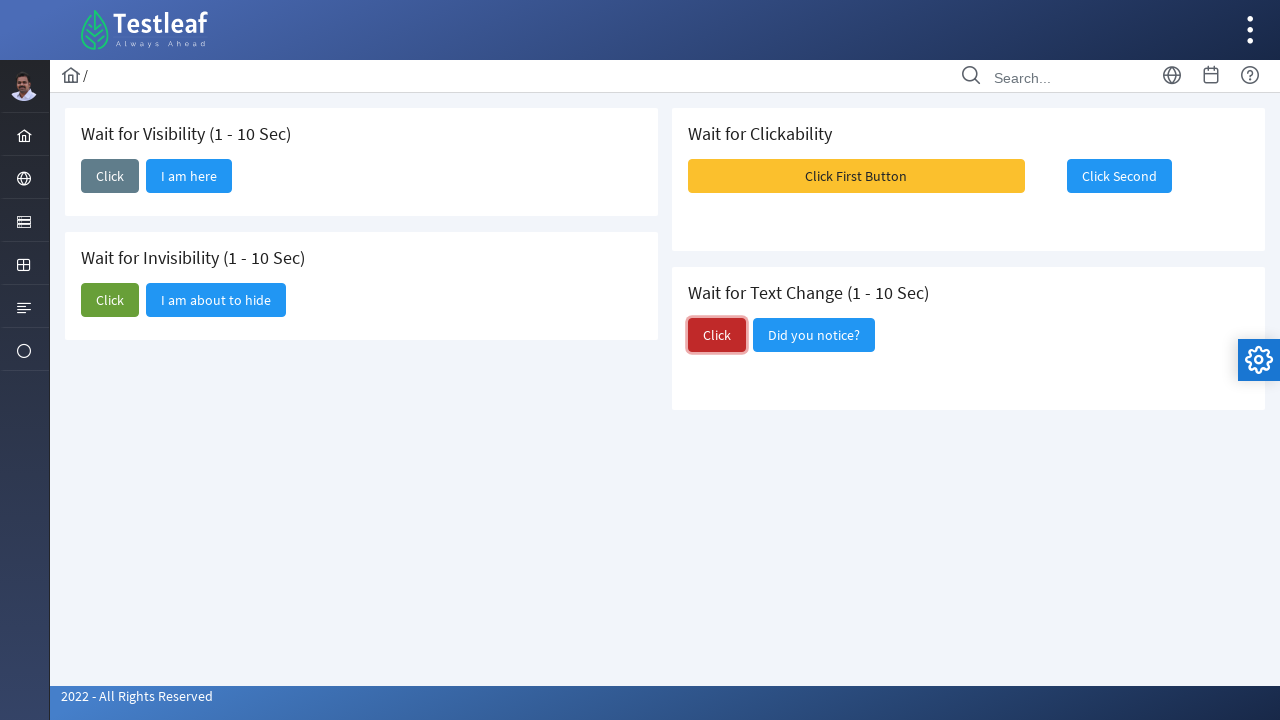

Clicked the invisibility button at (110, 300) on xpath=//div/h5[contains(.,'Invisibility')]//following-sibling::div//button/span[
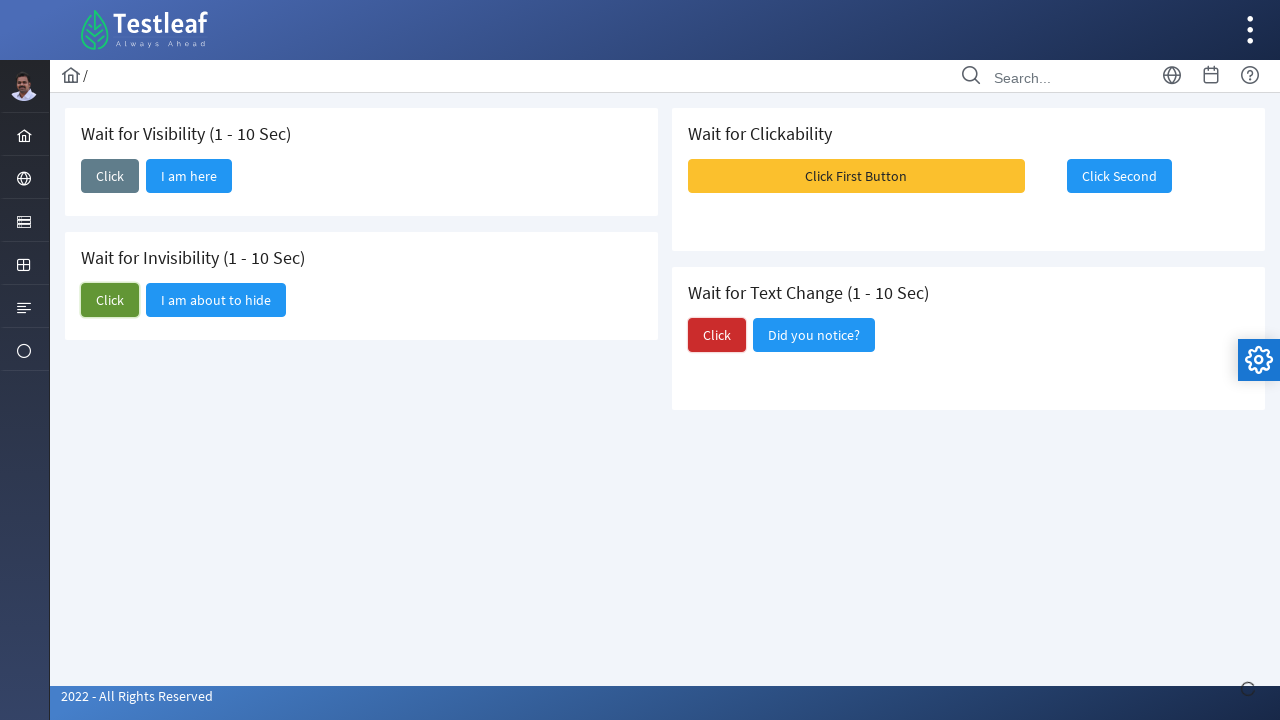

Waited for 'about to hide' text to become invisible
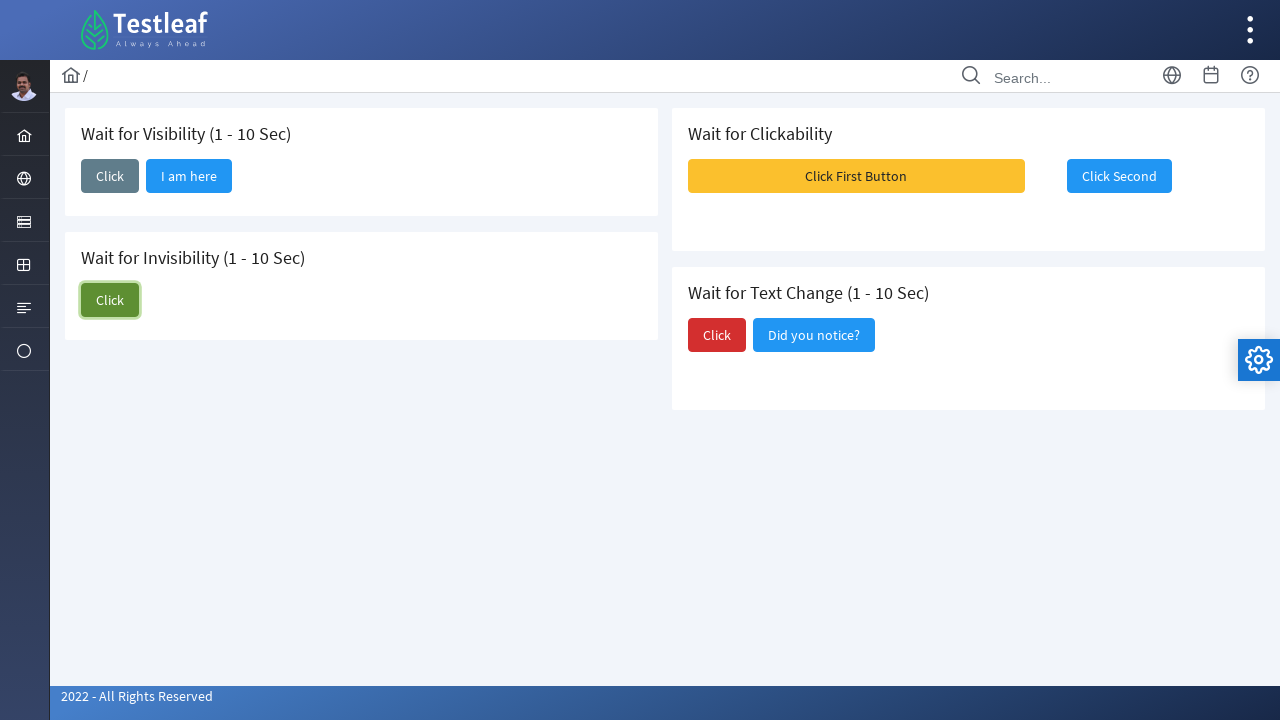

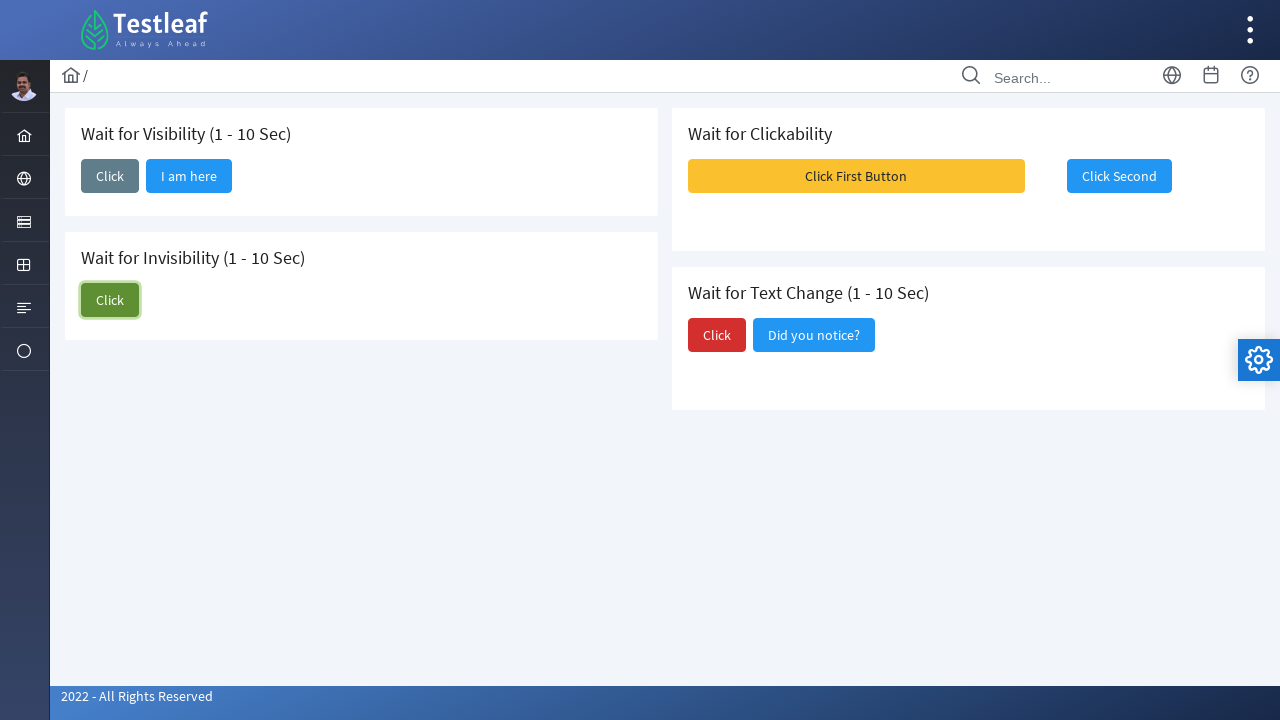